Tests negative case for zip code validation by entering an invalid 2-digit zip code and verifying form doesn't proceed

Starting URL: https://www.sharelane.com/cgi-bin/register.py

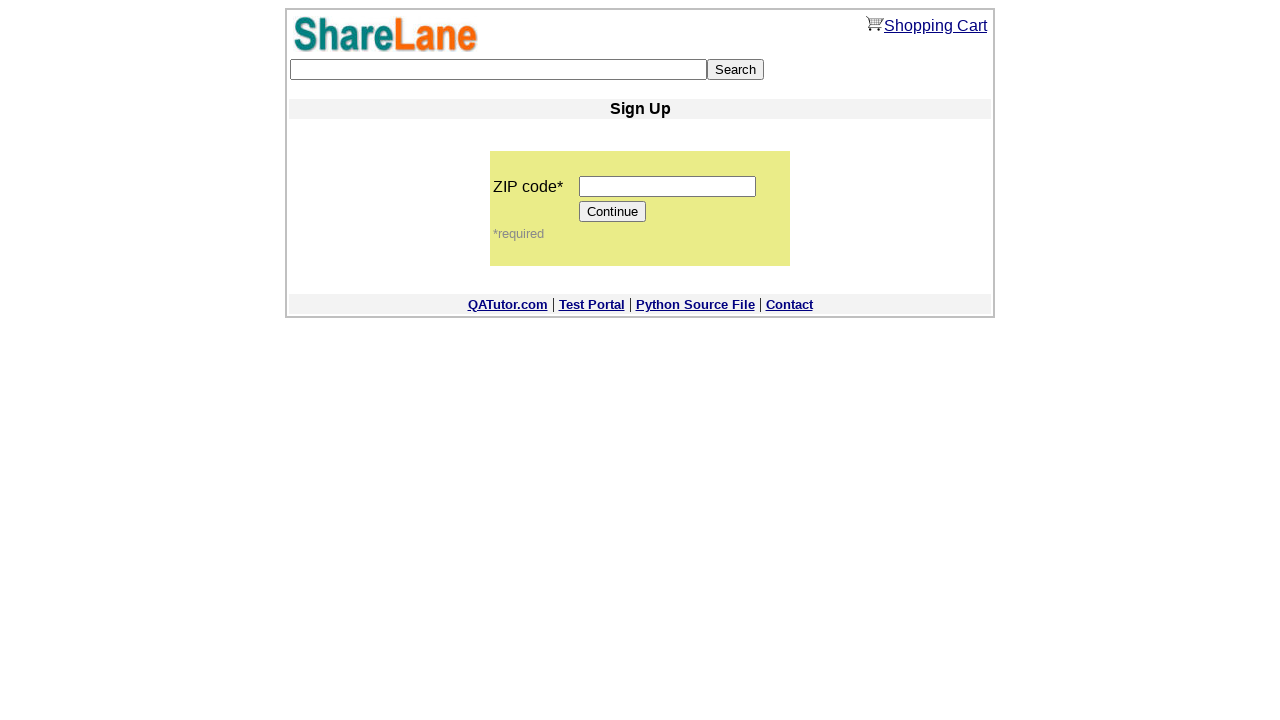

Filled zip code field with invalid 2-digit code '22' on input[name='zip_code']
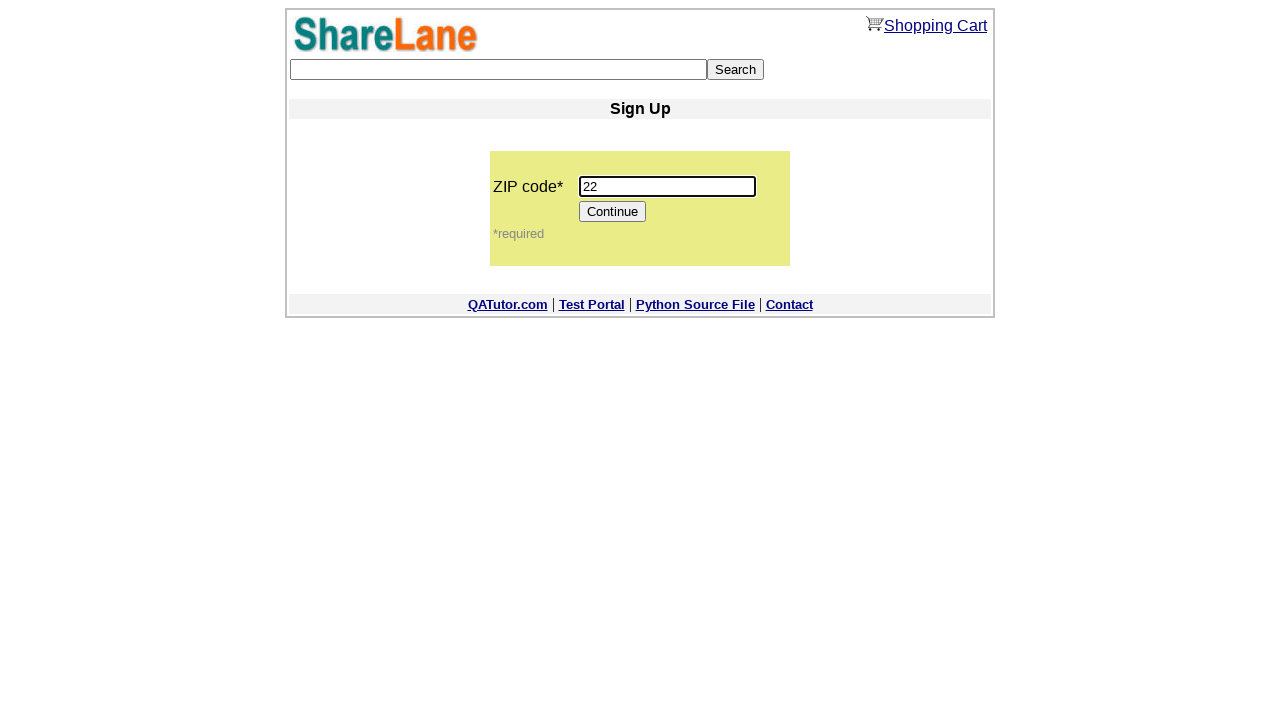

Clicked Continue button to attempt form submission at (613, 212) on [value='Continue']
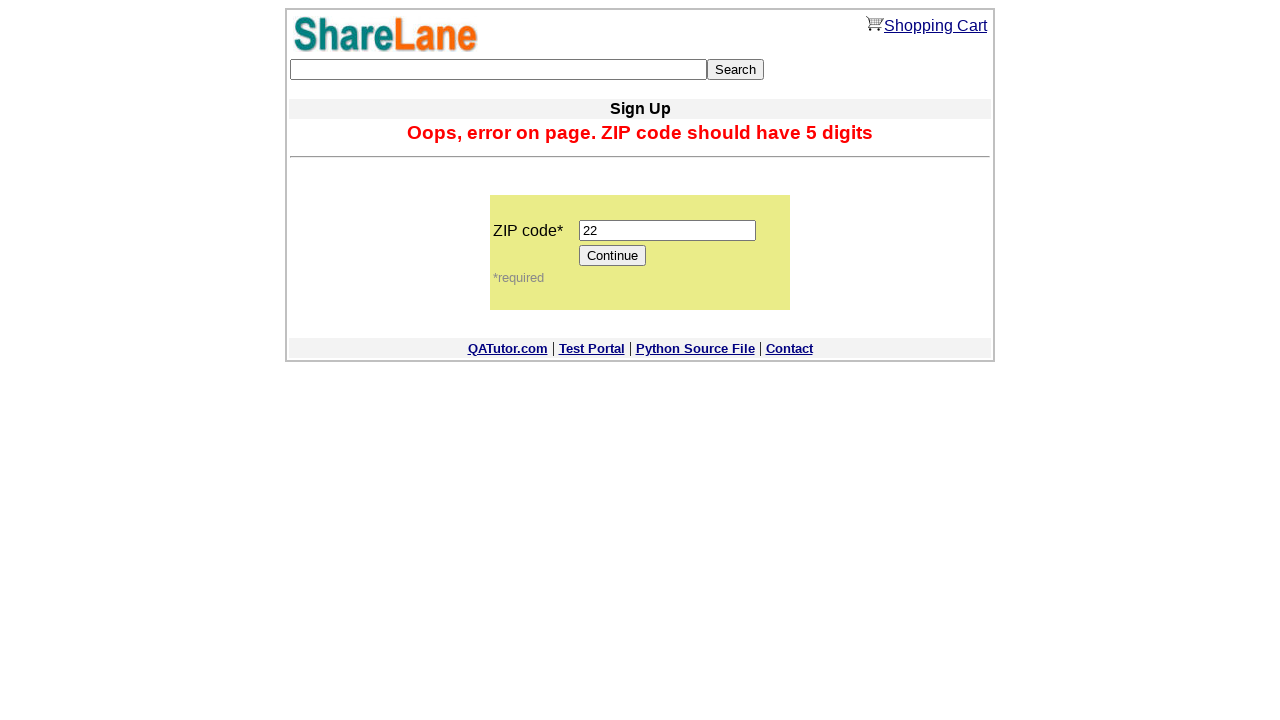

Verified zip code field is still present, confirming form did not proceed with invalid zip code
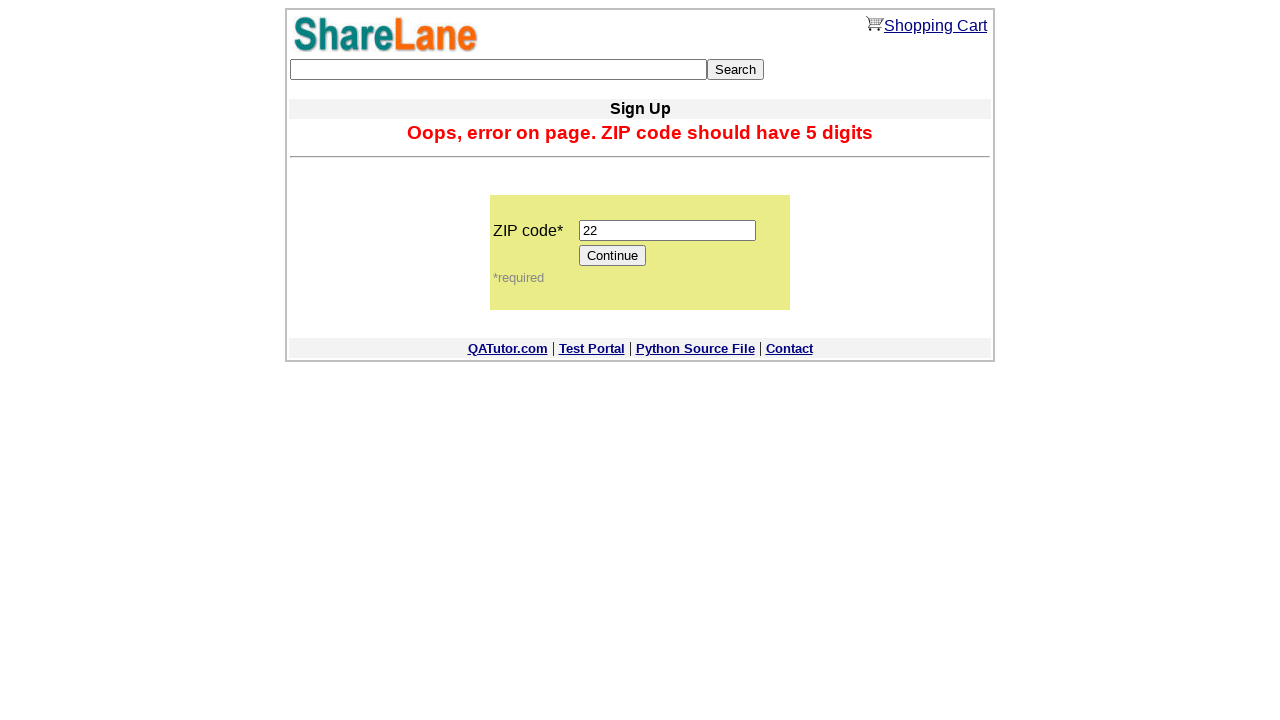

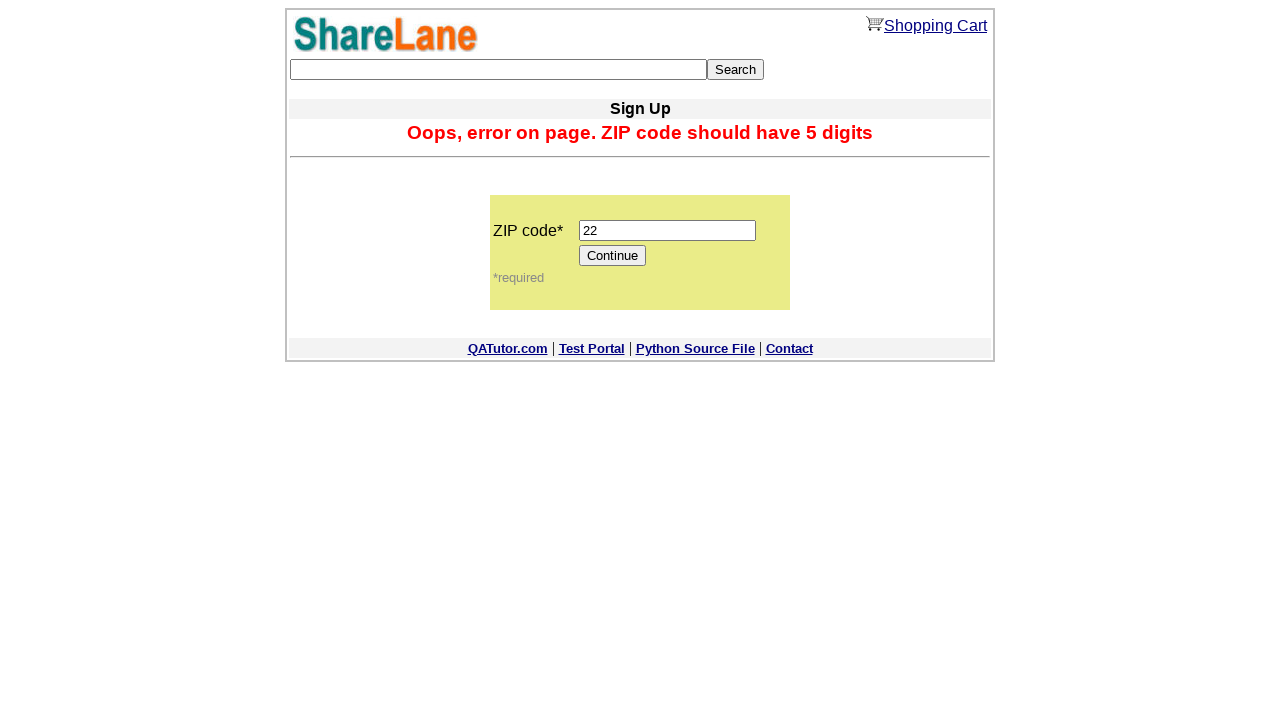